Tests alert handling functionality by triggering alerts and confirm dialogs, accepting and dismissing them

Starting URL: https://rahulshettyacademy.com/AutomationPractice/

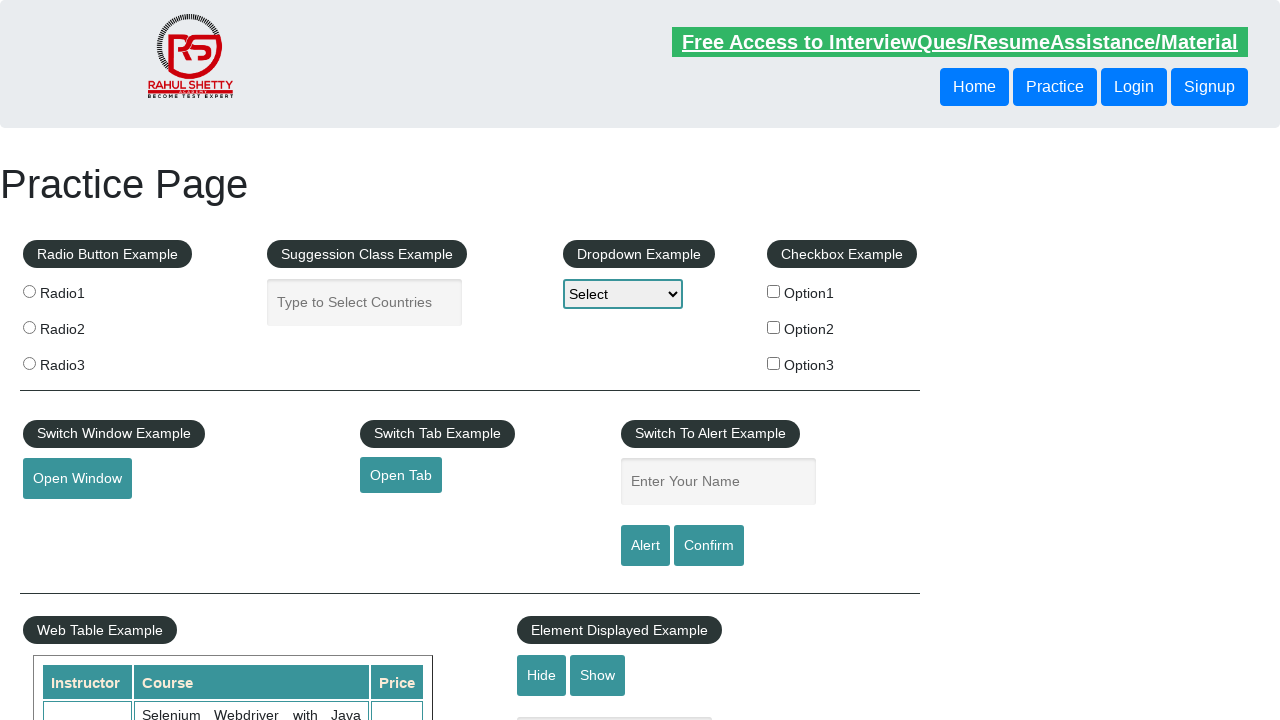

Entered 'Gaurav' in the name text field on #name
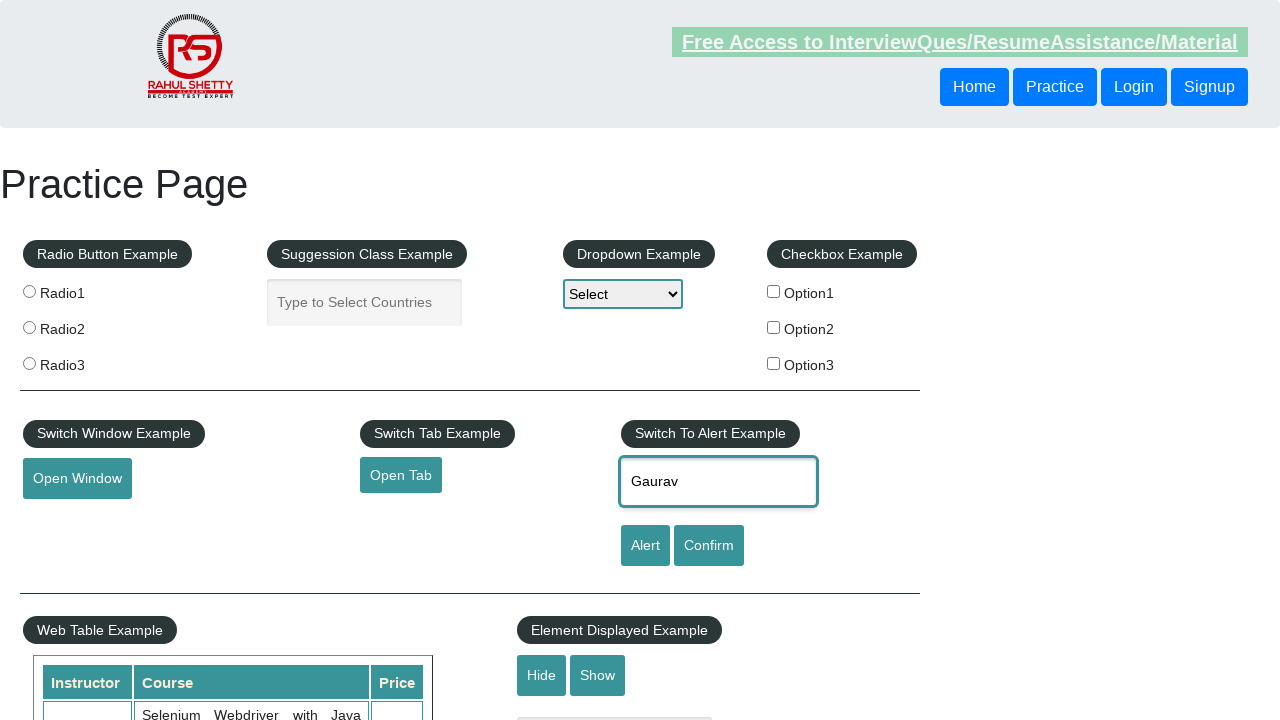

Clicked alert button to trigger alert dialog at (645, 546) on #alertbtn
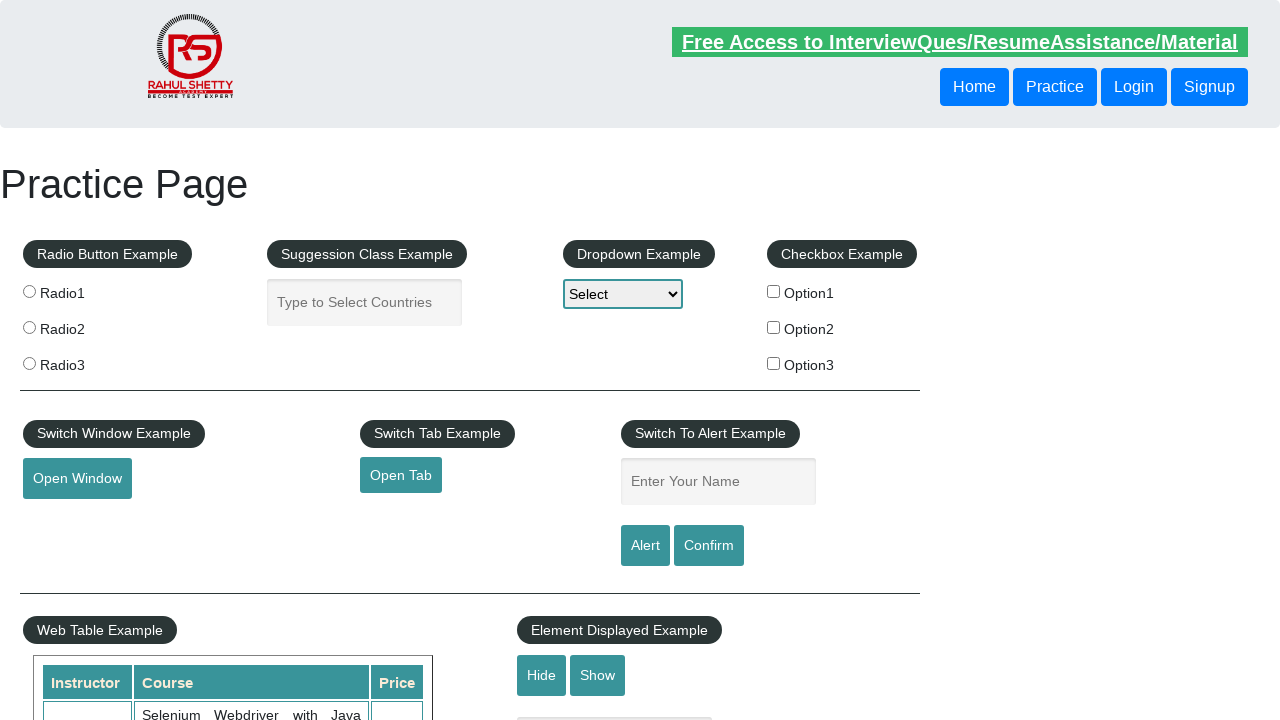

Accepted the alert dialog
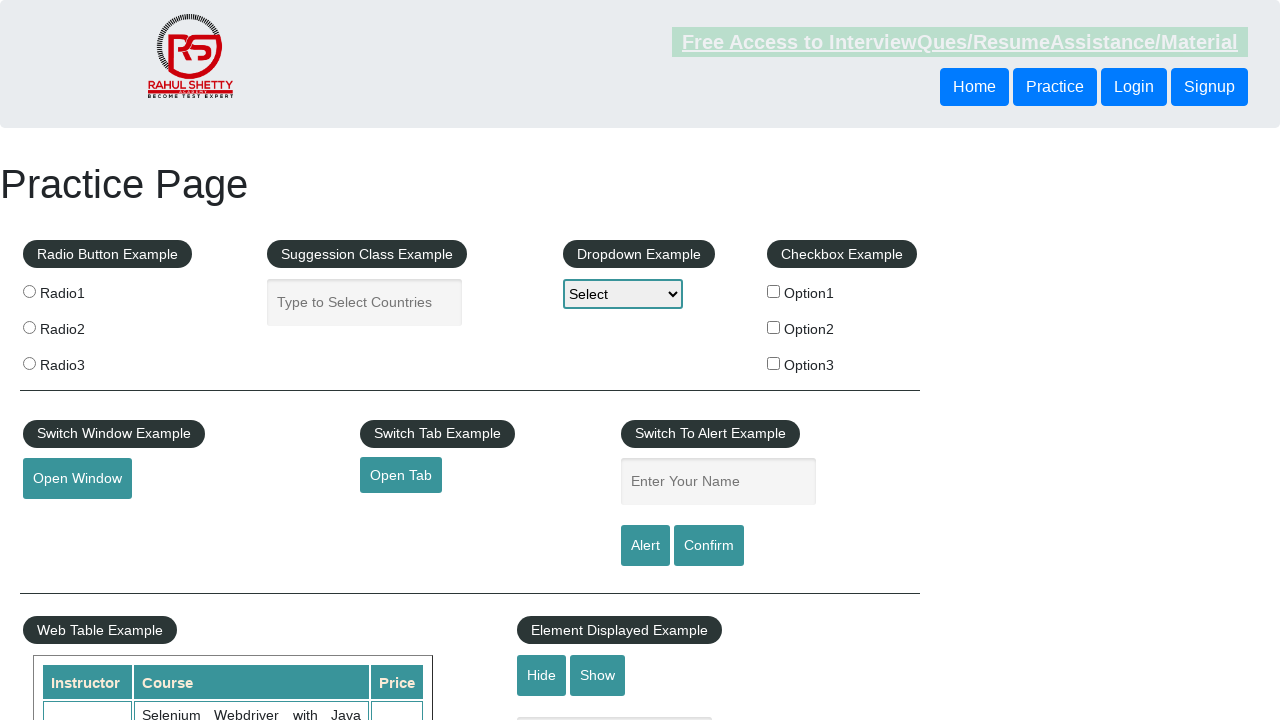

Clicked confirm button to trigger confirm dialog at (709, 546) on #confirmbtn
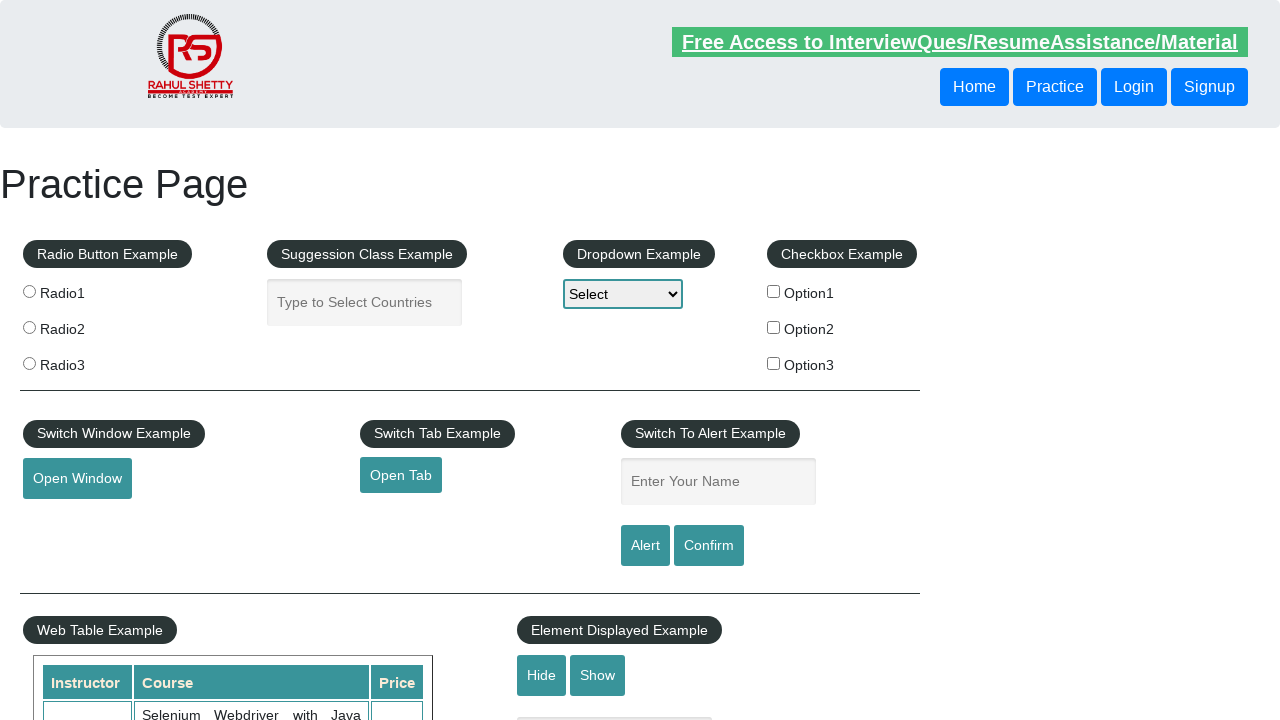

Dismissed the confirm dialog
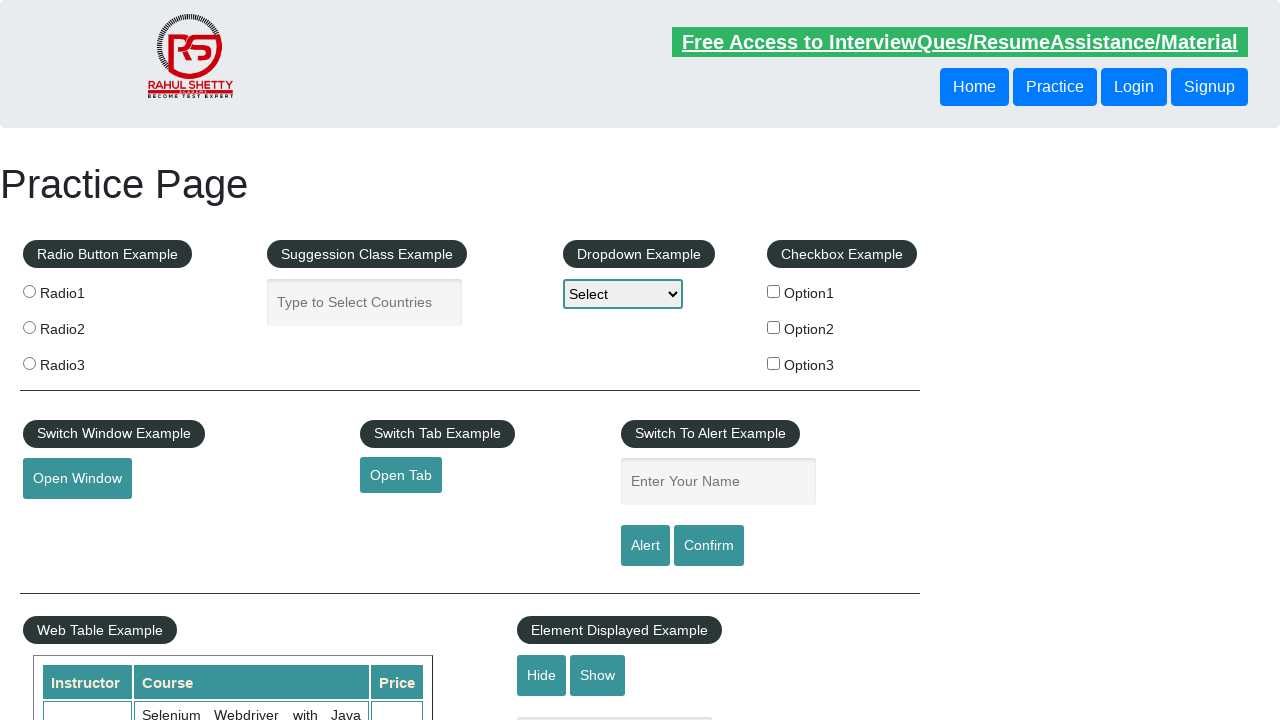

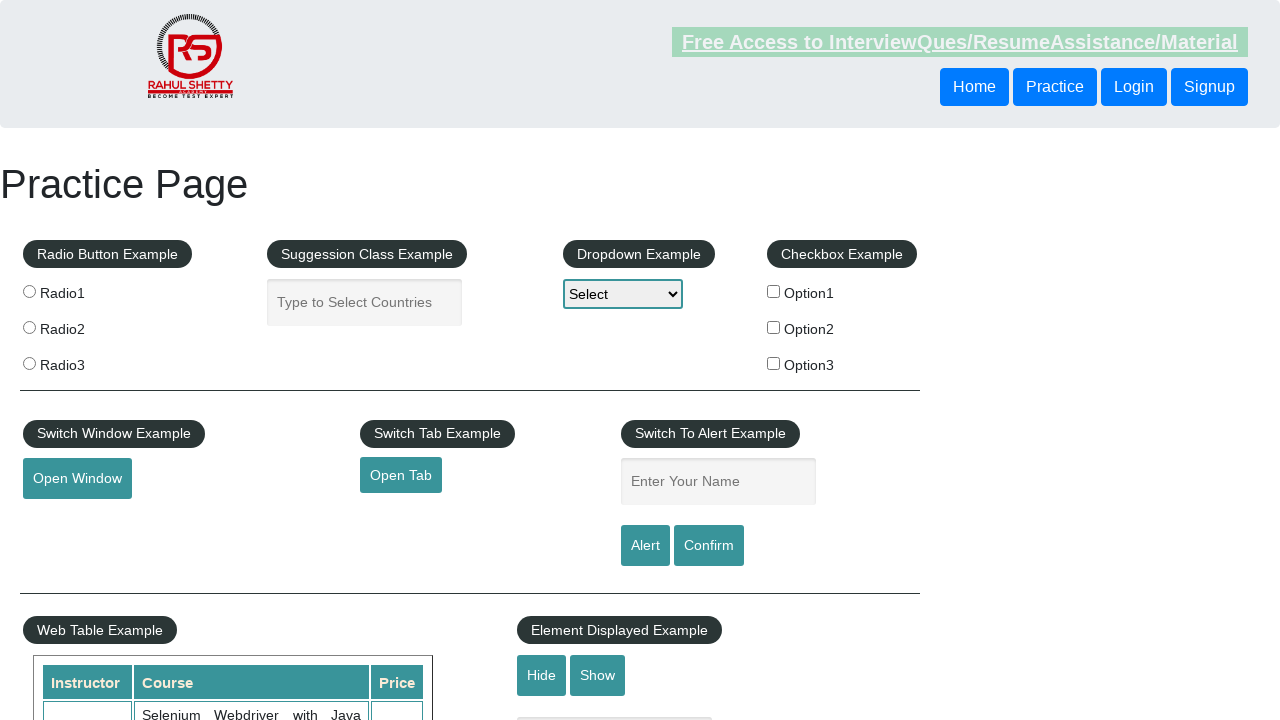